Tests the jQuery Mask Plugin by entering a CPF number (Brazilian tax ID) character by character and verifying it gets properly formatted with the mask (XXX.XXX.XXX-XX)

Starting URL: https://igorescobar.github.io/jQuery-Mask-Plugin/

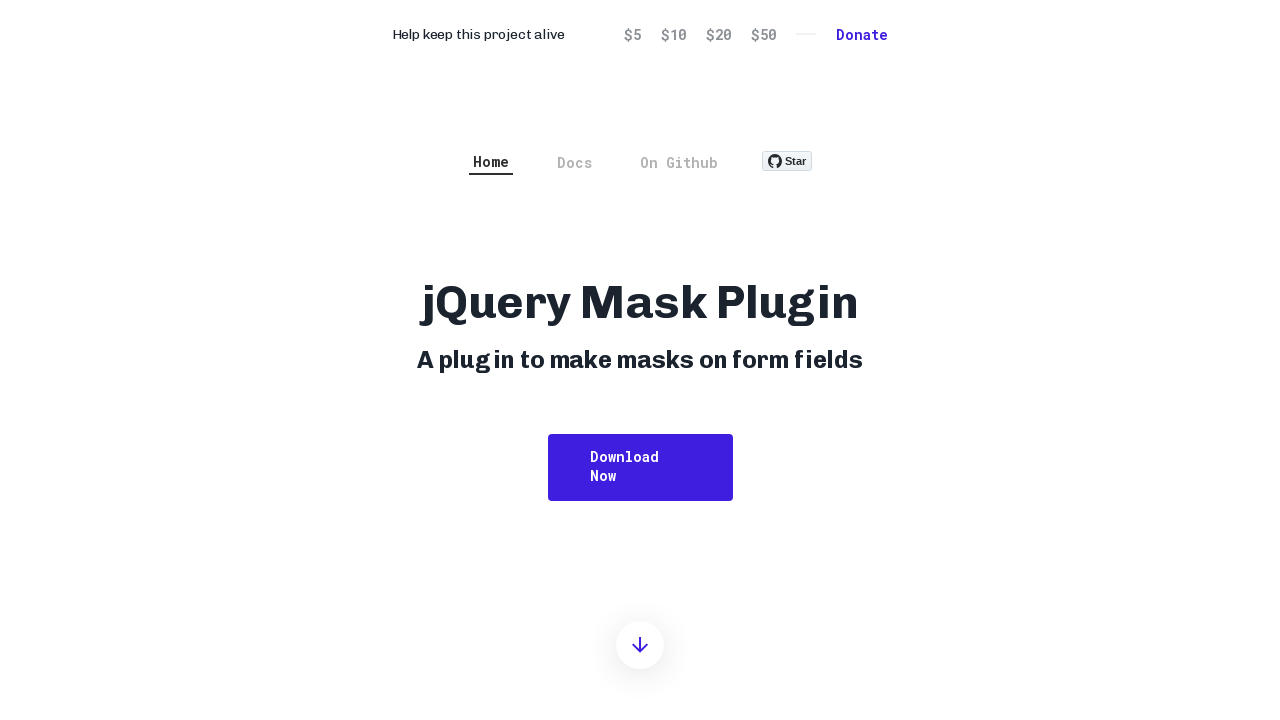

Typed character '9' into CPF field on #cpf
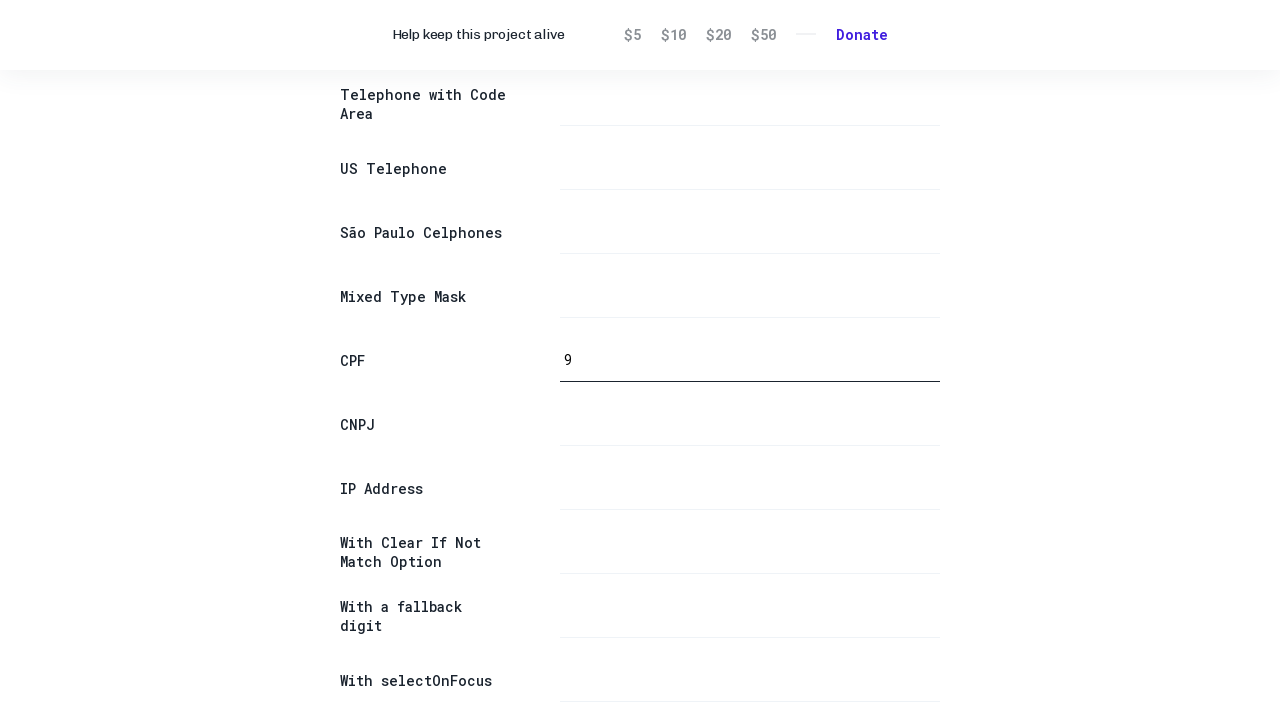

Typed character '6' into CPF field on #cpf
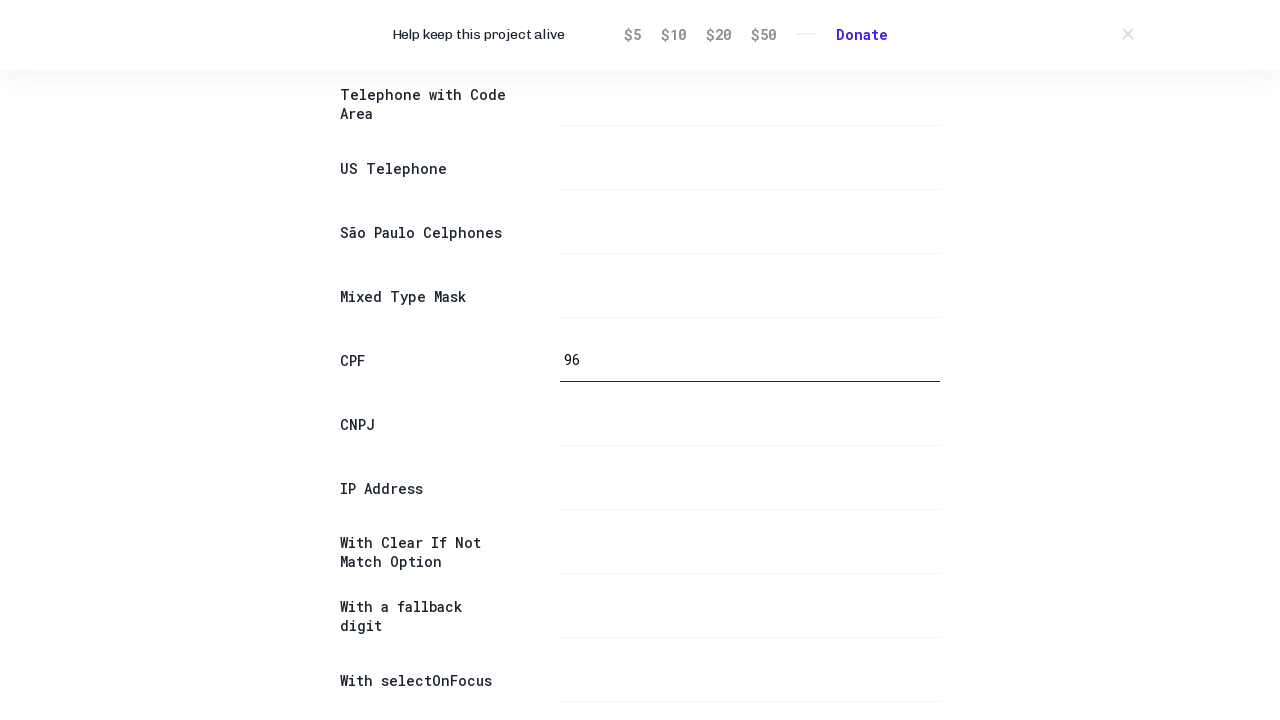

Typed character '7' into CPF field on #cpf
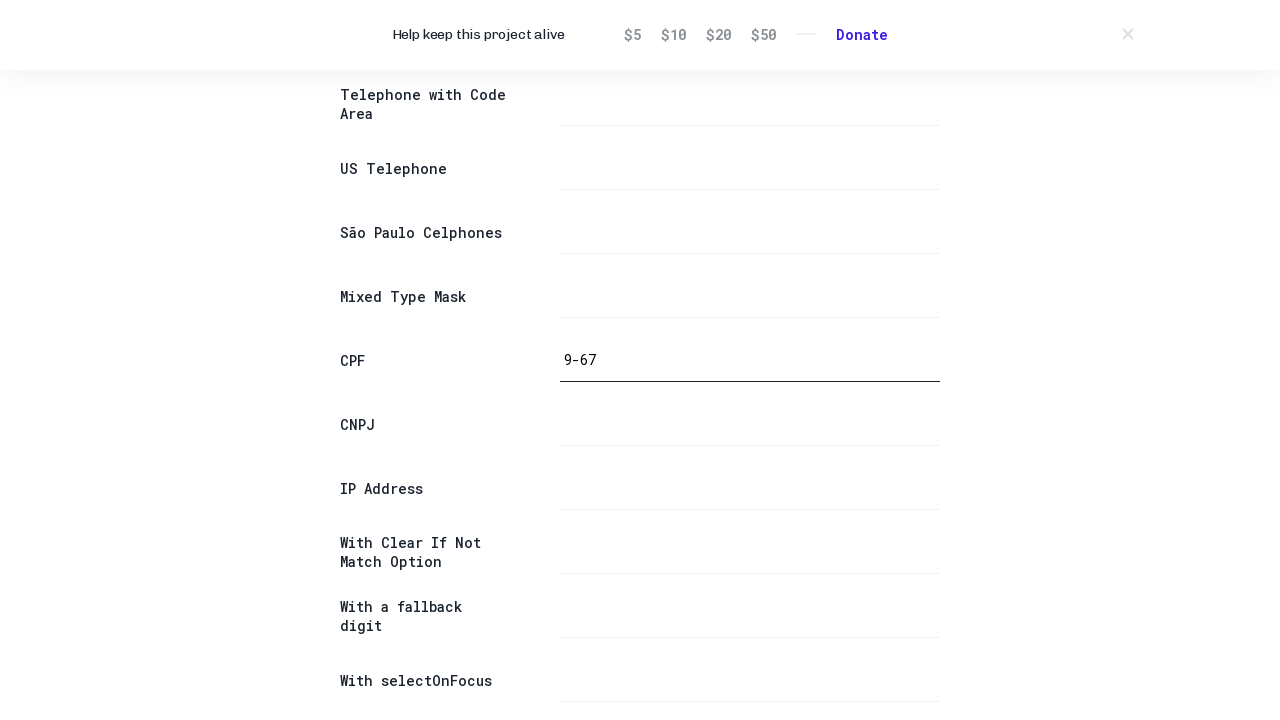

Typed character '5' into CPF field on #cpf
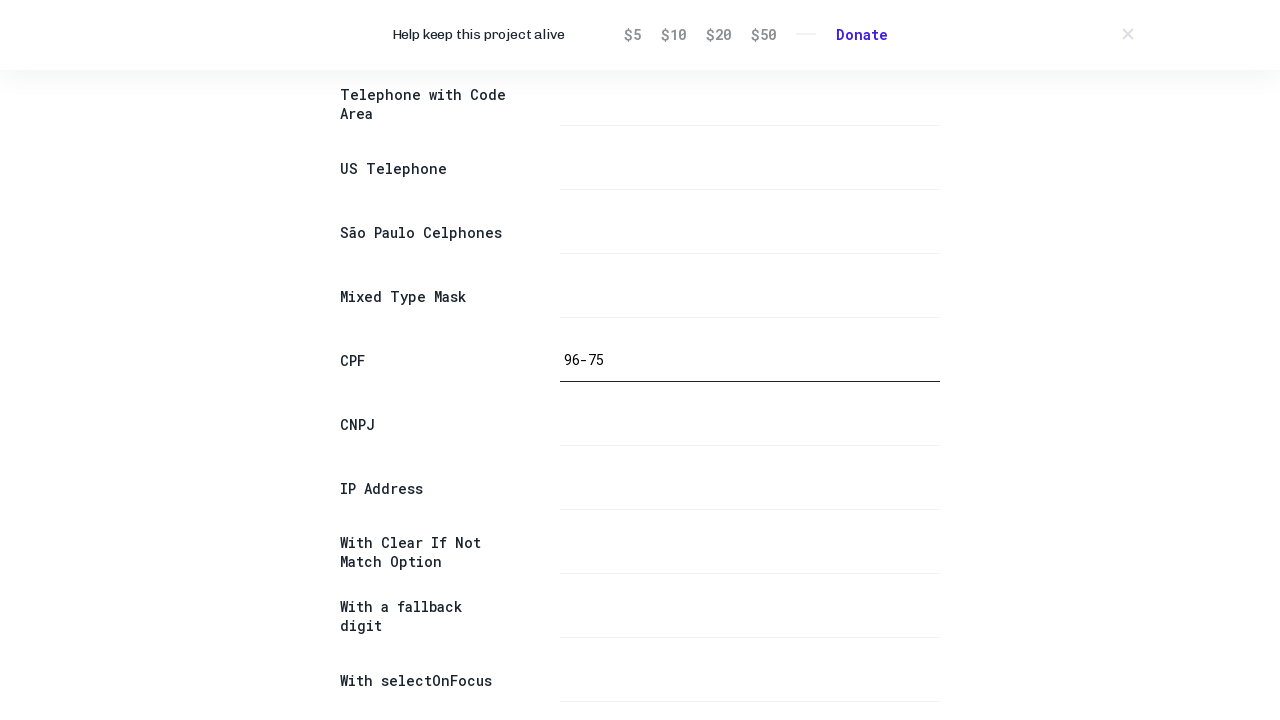

Typed character '7' into CPF field on #cpf
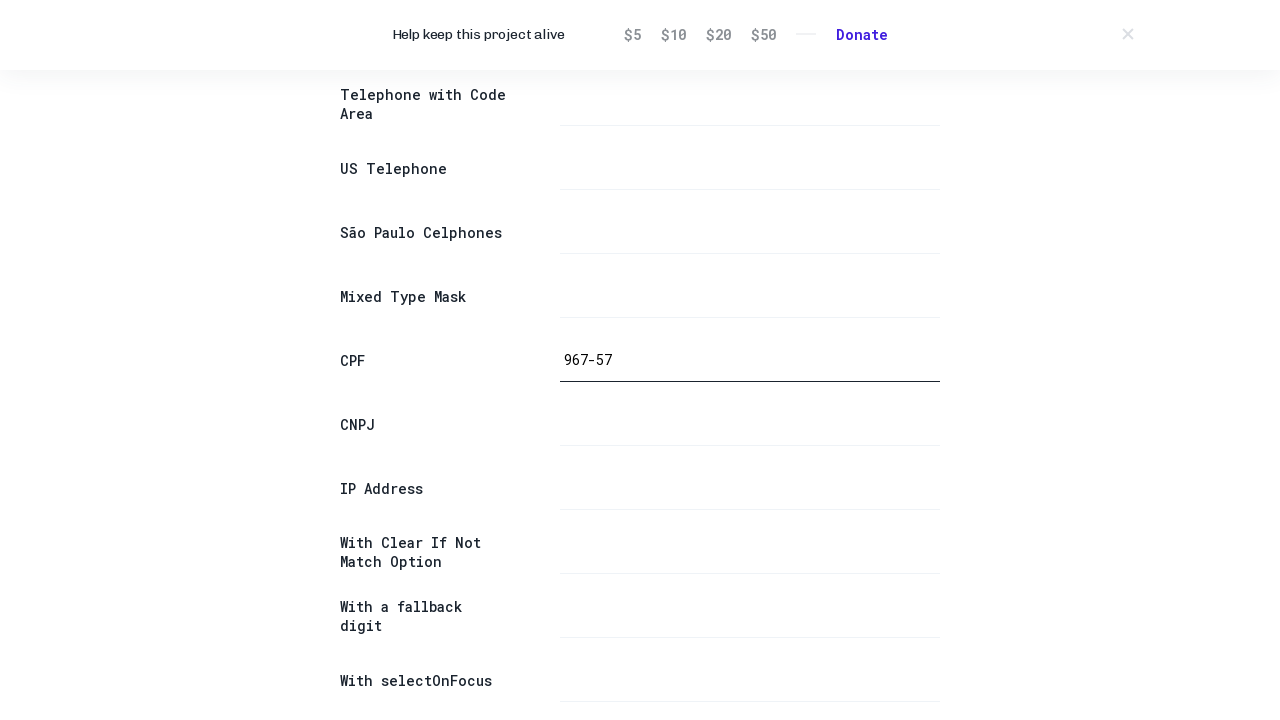

Typed character '8' into CPF field on #cpf
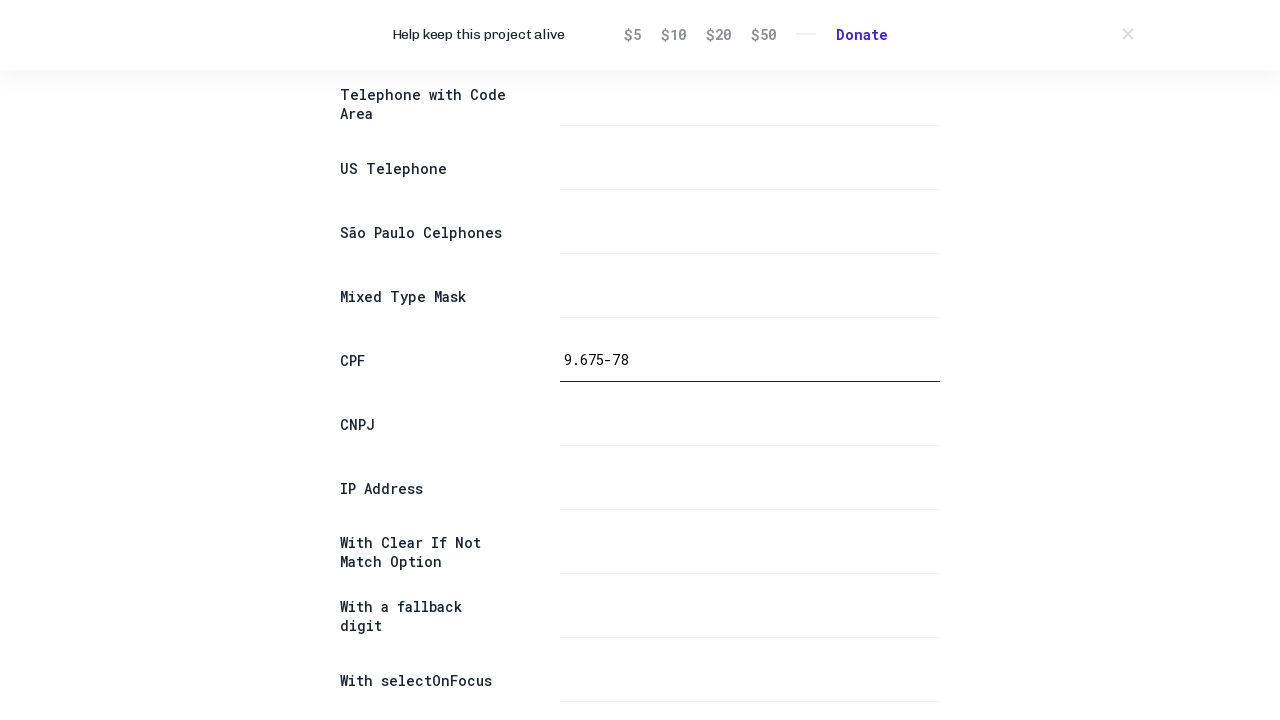

Typed character '2' into CPF field on #cpf
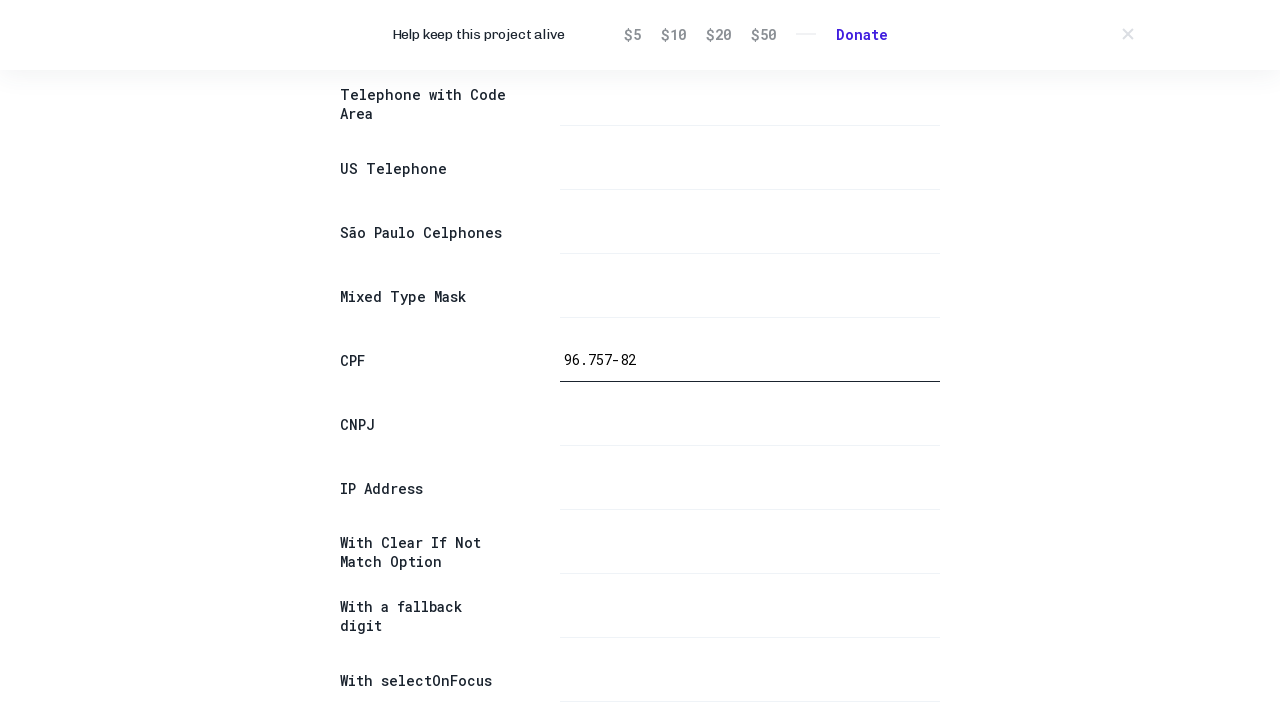

Typed character '5' into CPF field on #cpf
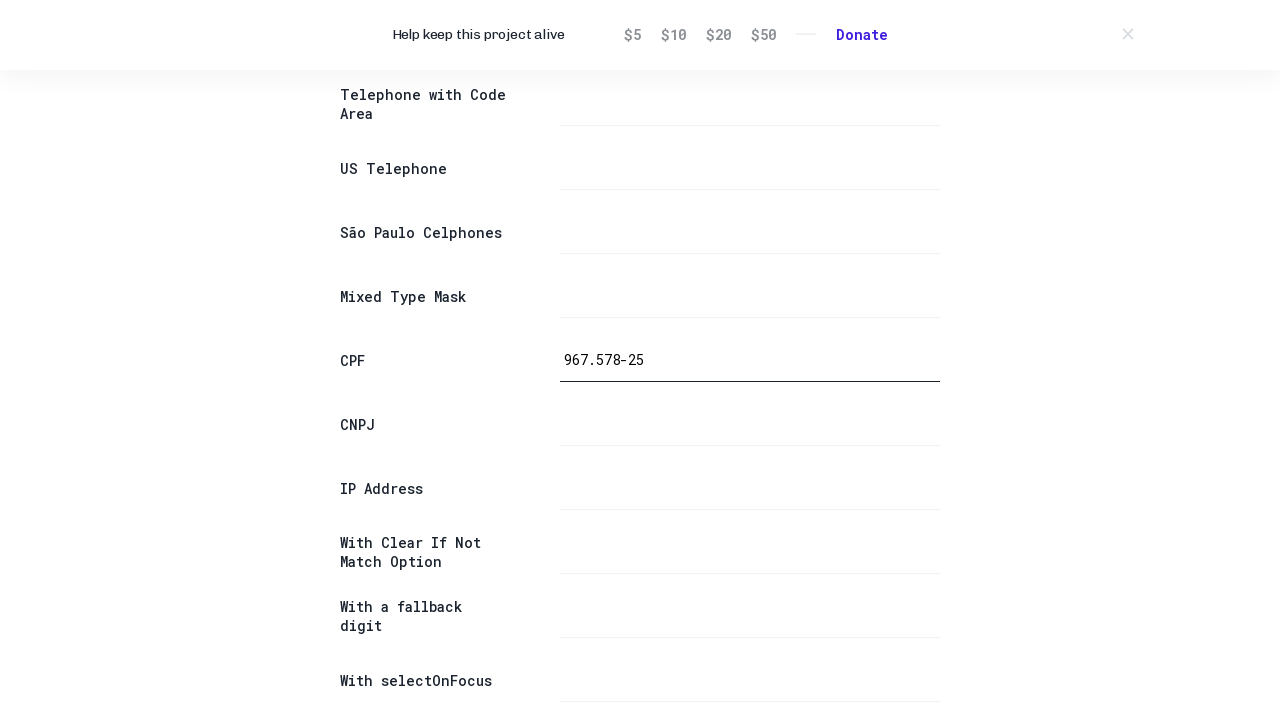

Typed character '8' into CPF field on #cpf
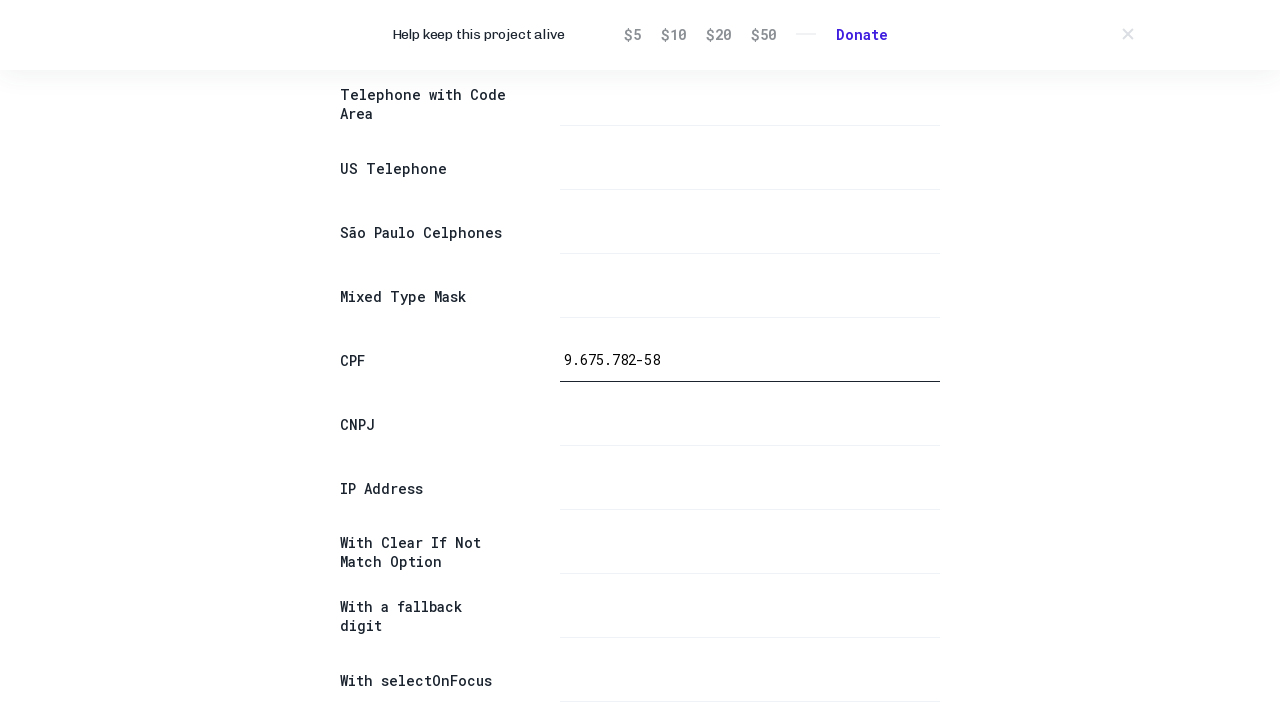

Typed character '7' into CPF field on #cpf
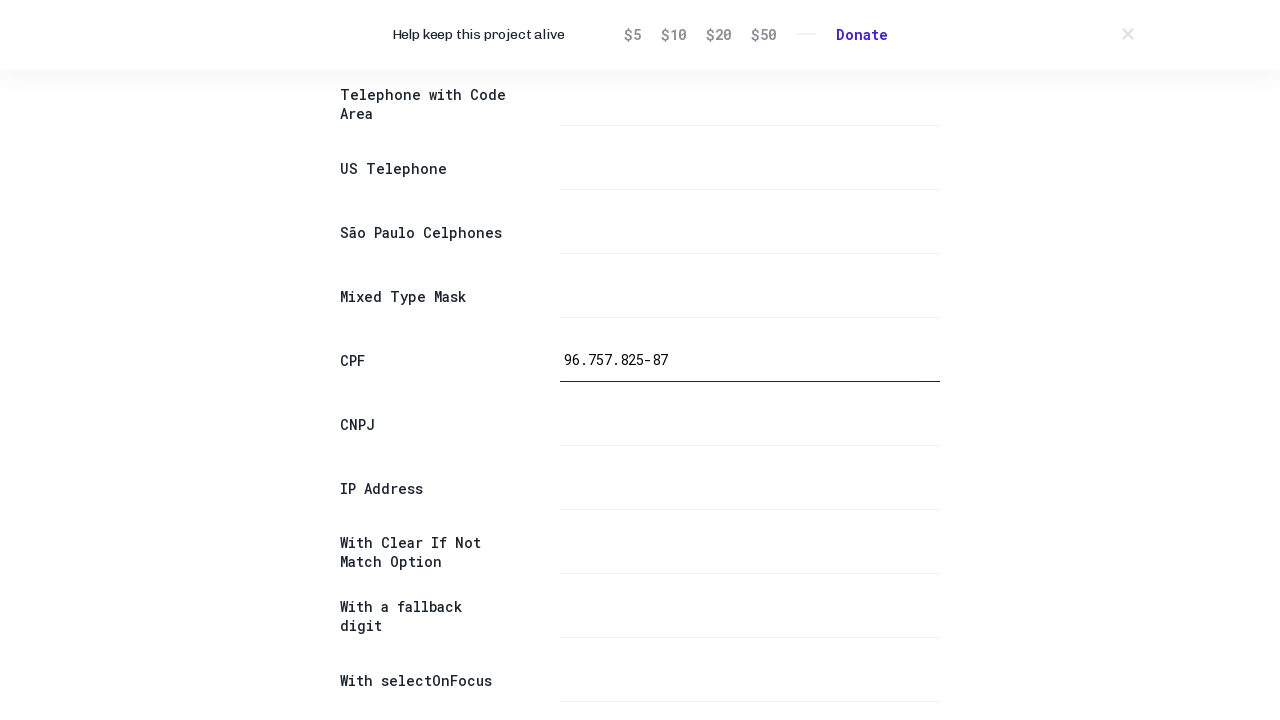

Typed character '2' into CPF field on #cpf
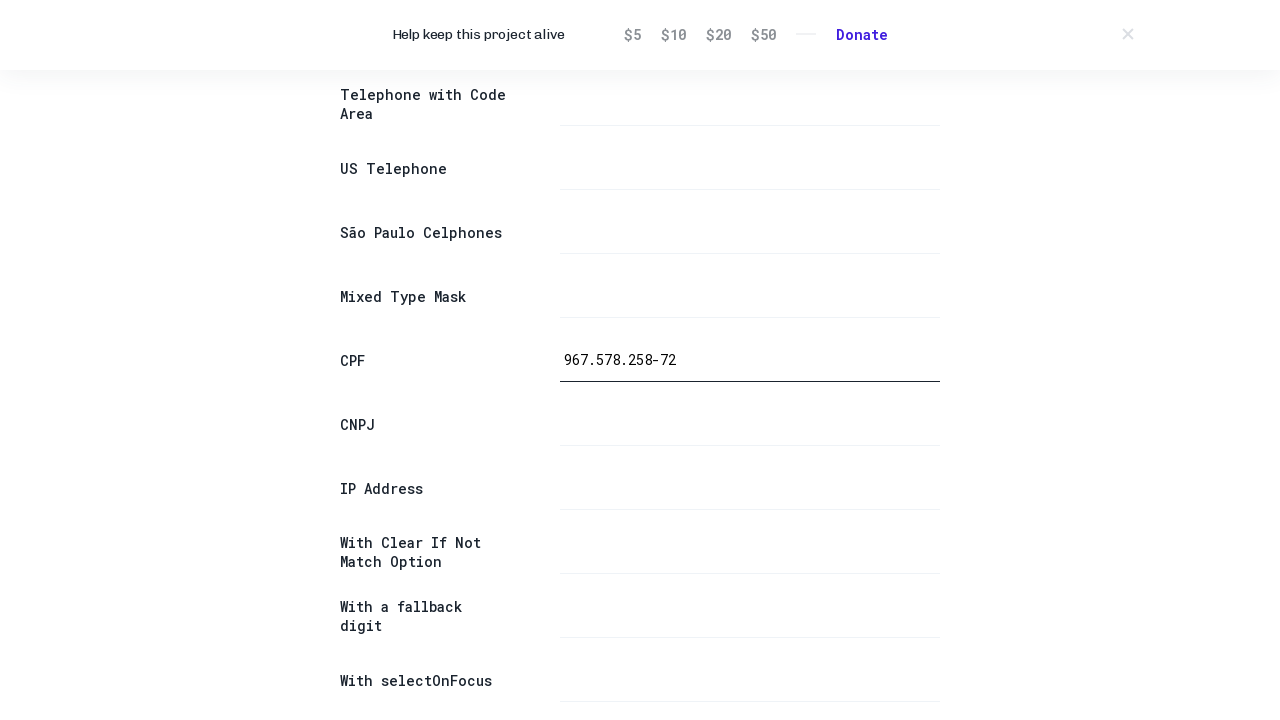

Verified CPF field contains properly masked value '967.578.258-72'
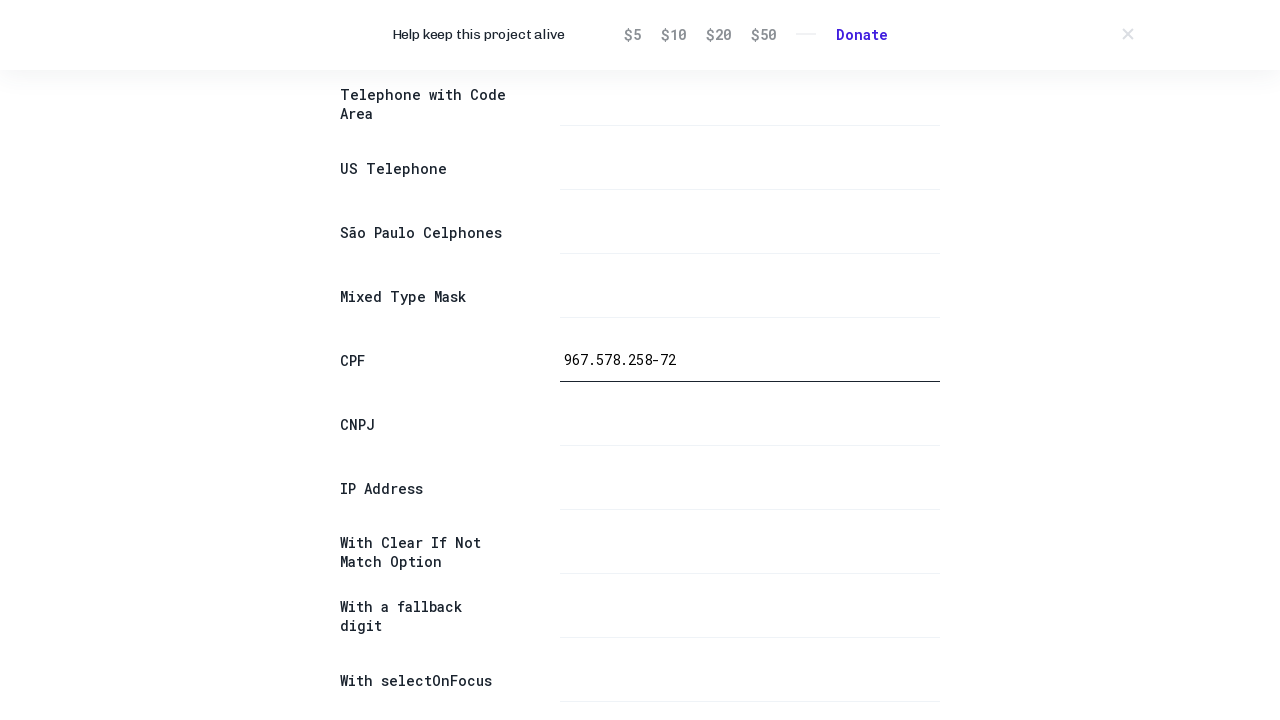

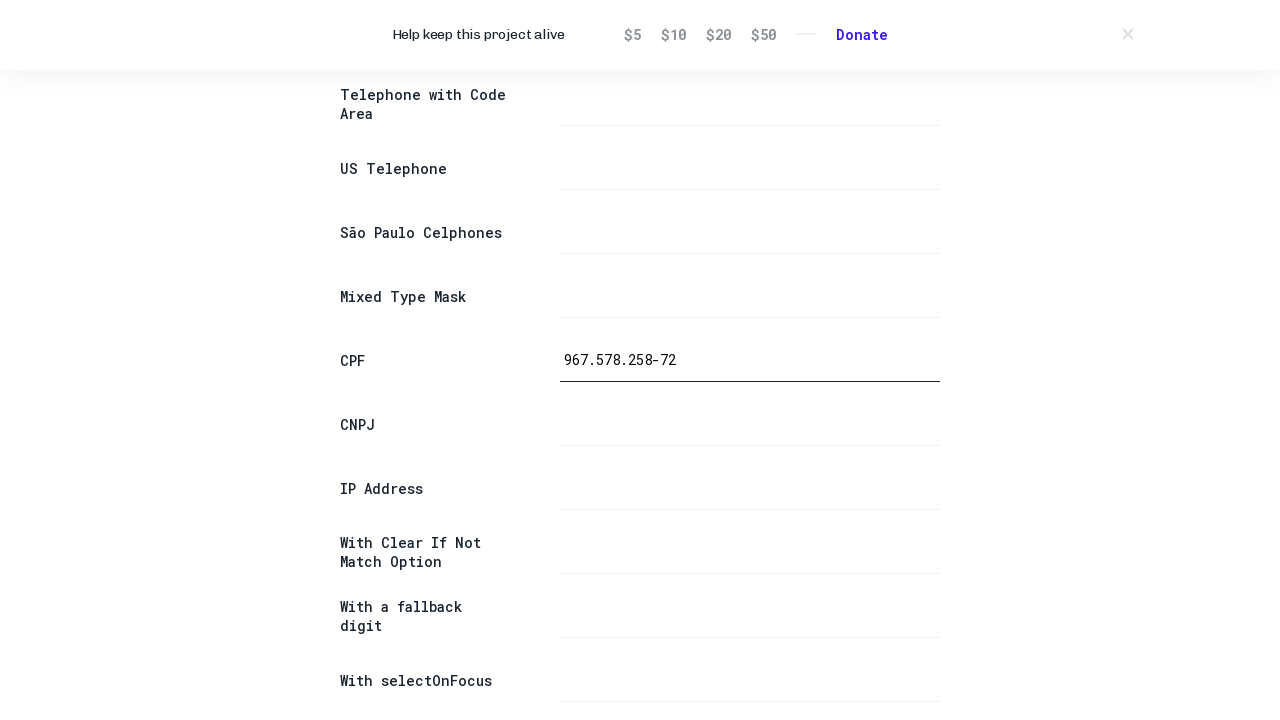